Tests radio button selection by iterating through options and selecting the 'cheese' option

Starting URL: http://www.echoecho.com/htmlforms10.htm

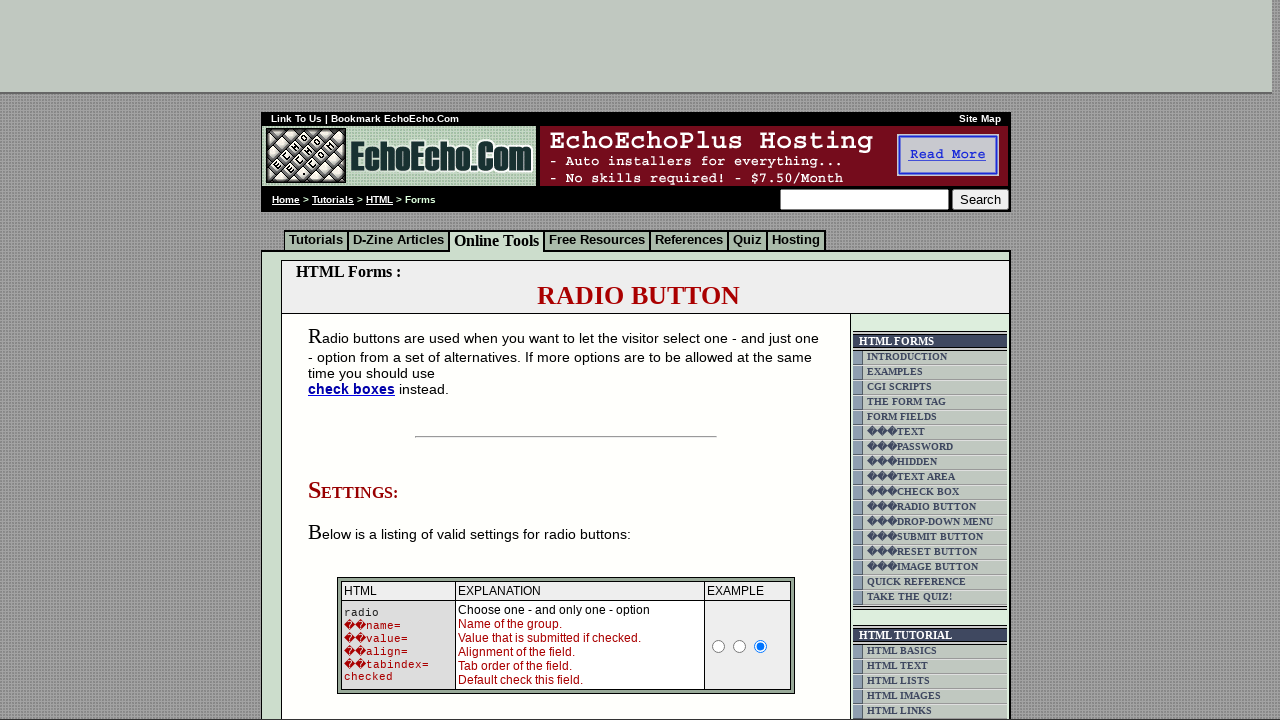

Navigated to EchoEcho radio button form page
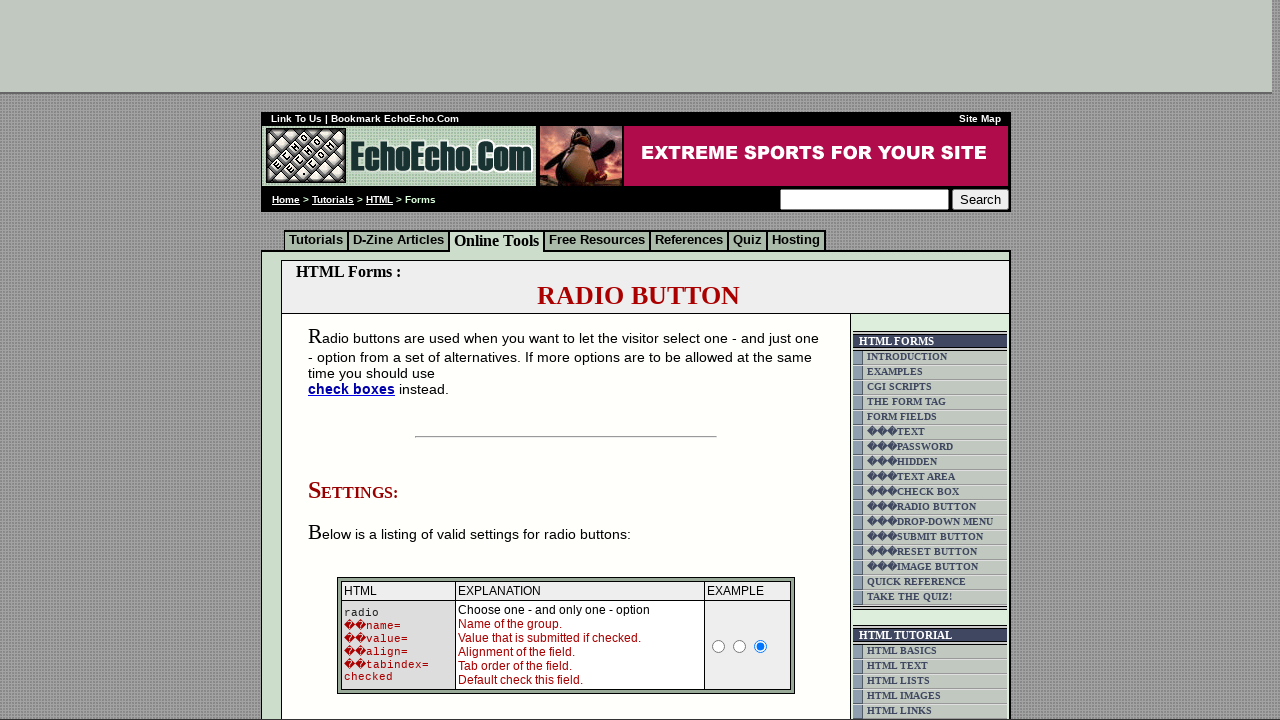

Located all radio buttons in group1
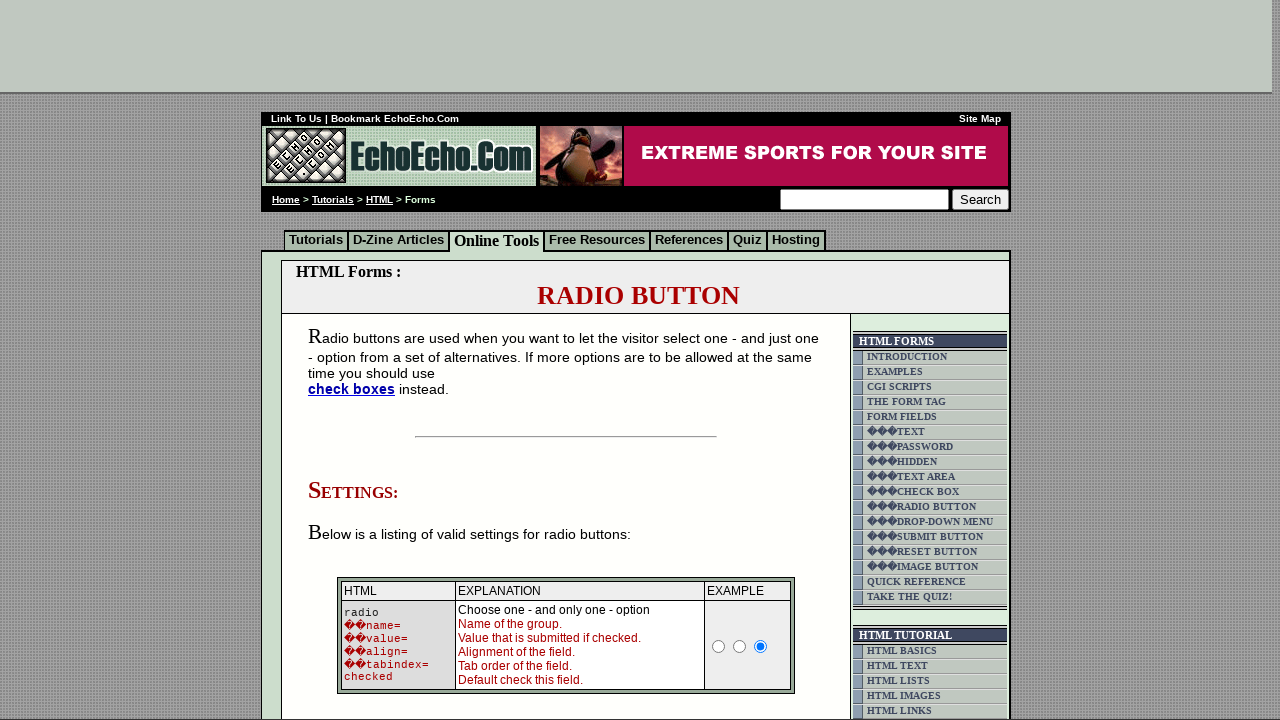

Found 3 radio buttons in the group
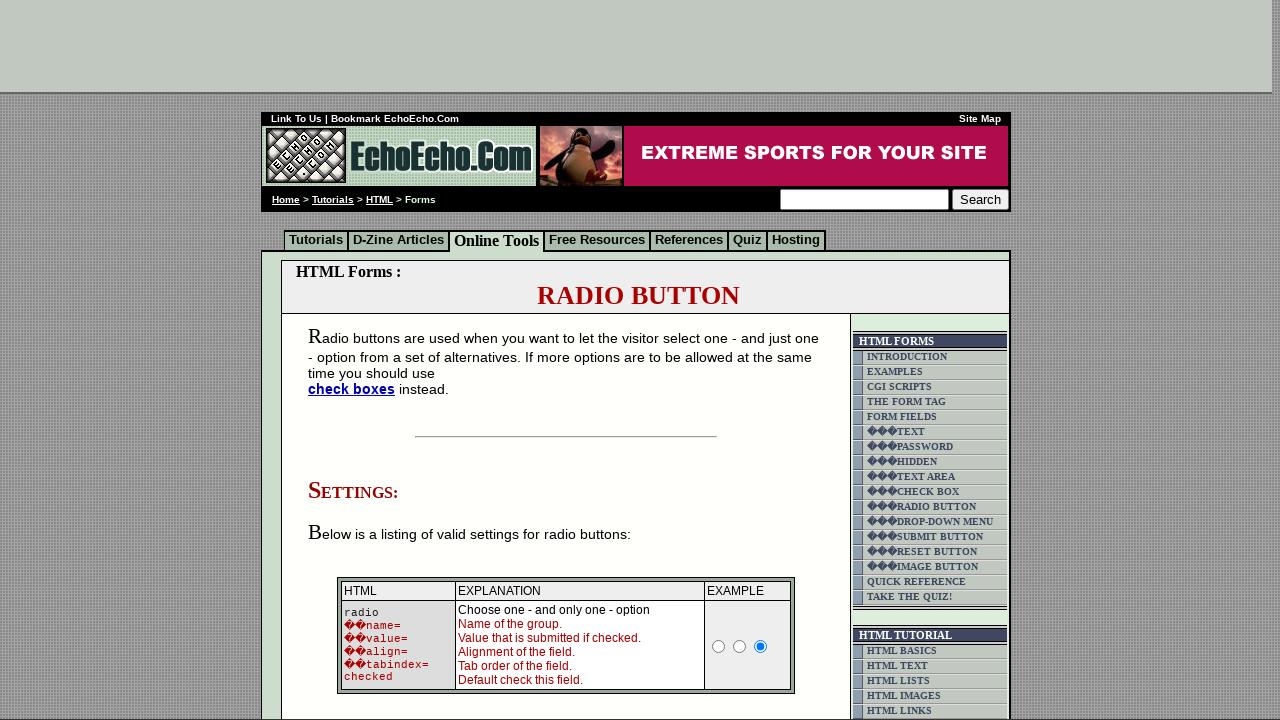

Clicked radio button 1 of 3 at (356, 360) on xpath=//input[@name='group1'] >> nth=0
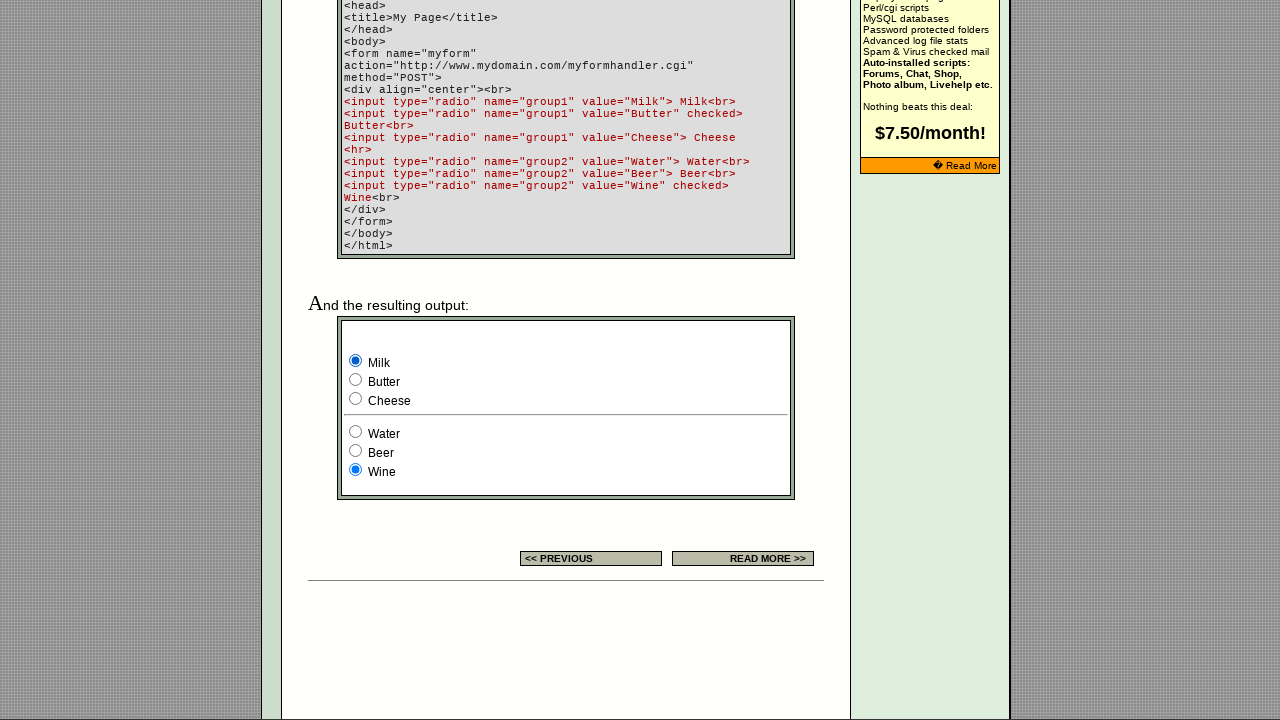

Clicked radio button 2 of 3 at (356, 380) on xpath=//input[@name='group1'] >> nth=1
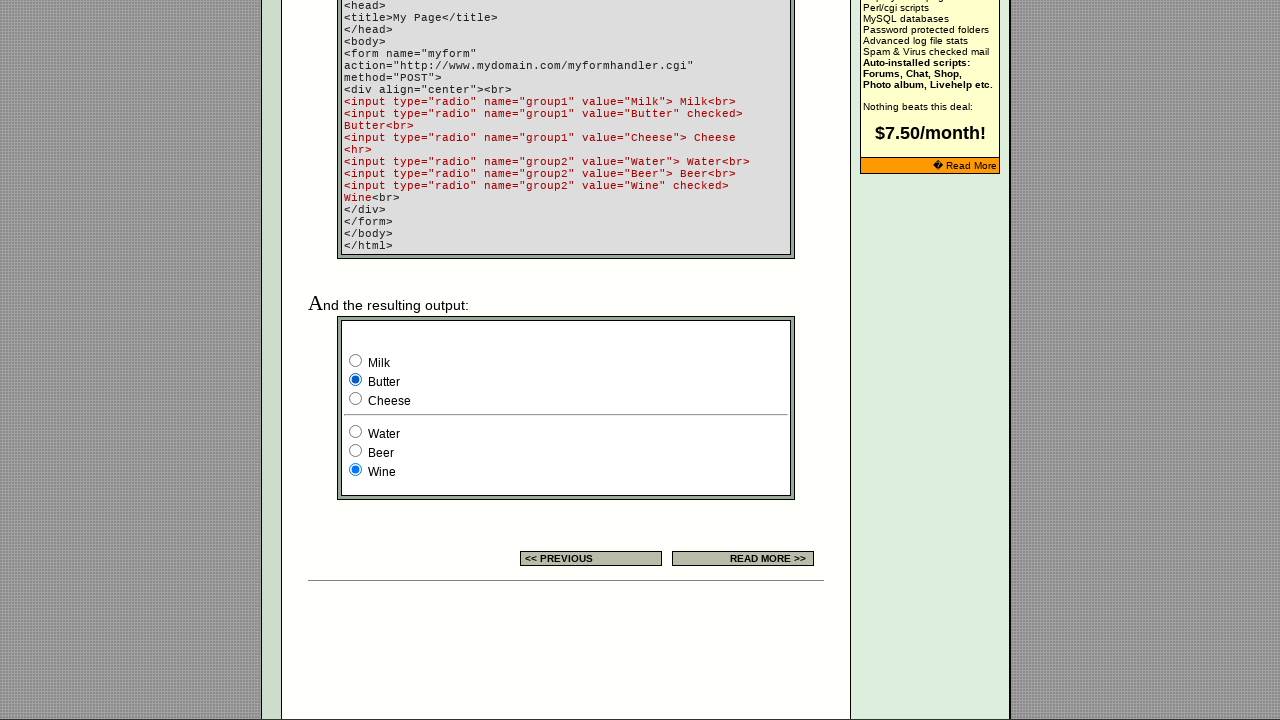

Clicked radio button 3 of 3 at (356, 398) on xpath=//input[@name='group1'] >> nth=2
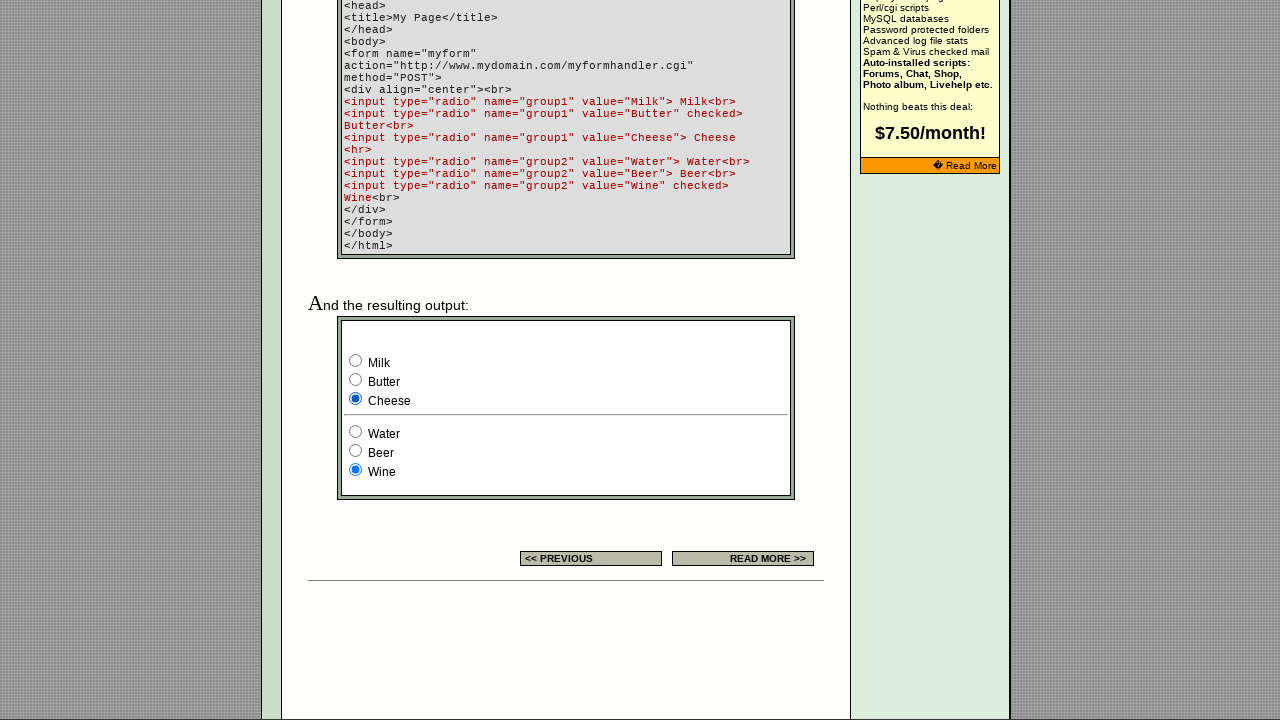

Selected the 'Cheese' radio button option at (356, 398) on xpath=//input[@name='group1'] >> nth=2
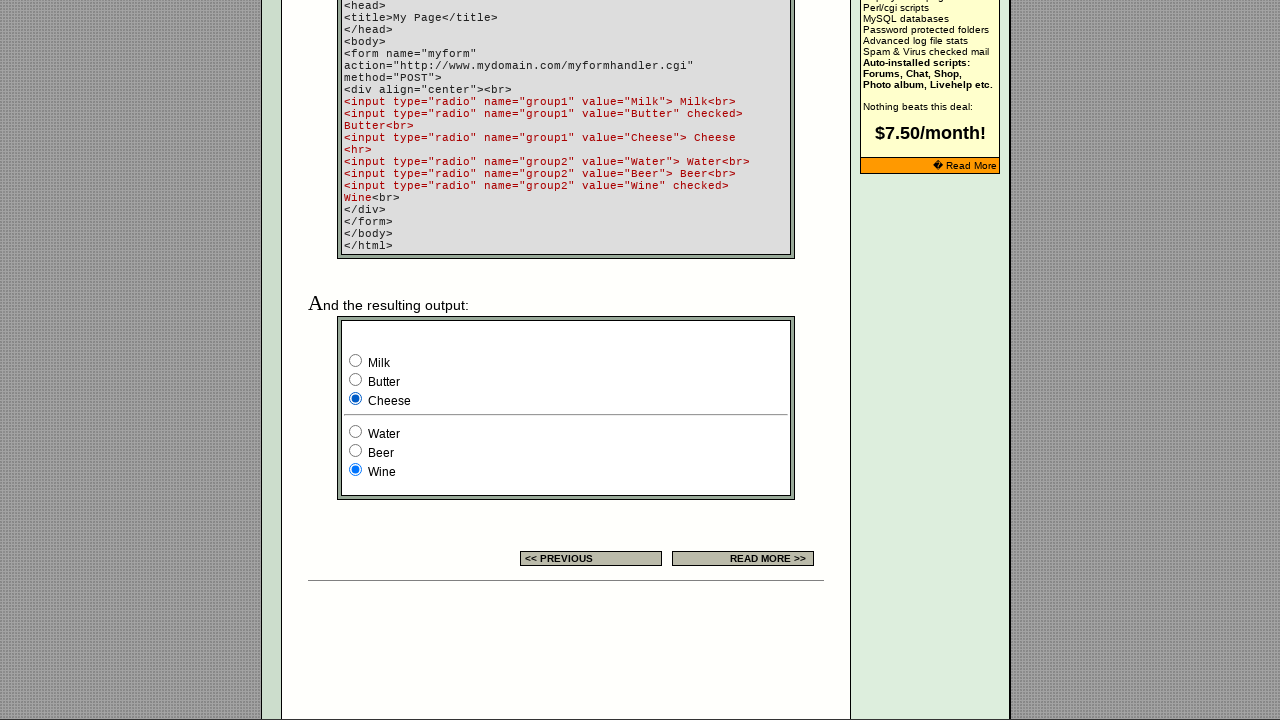

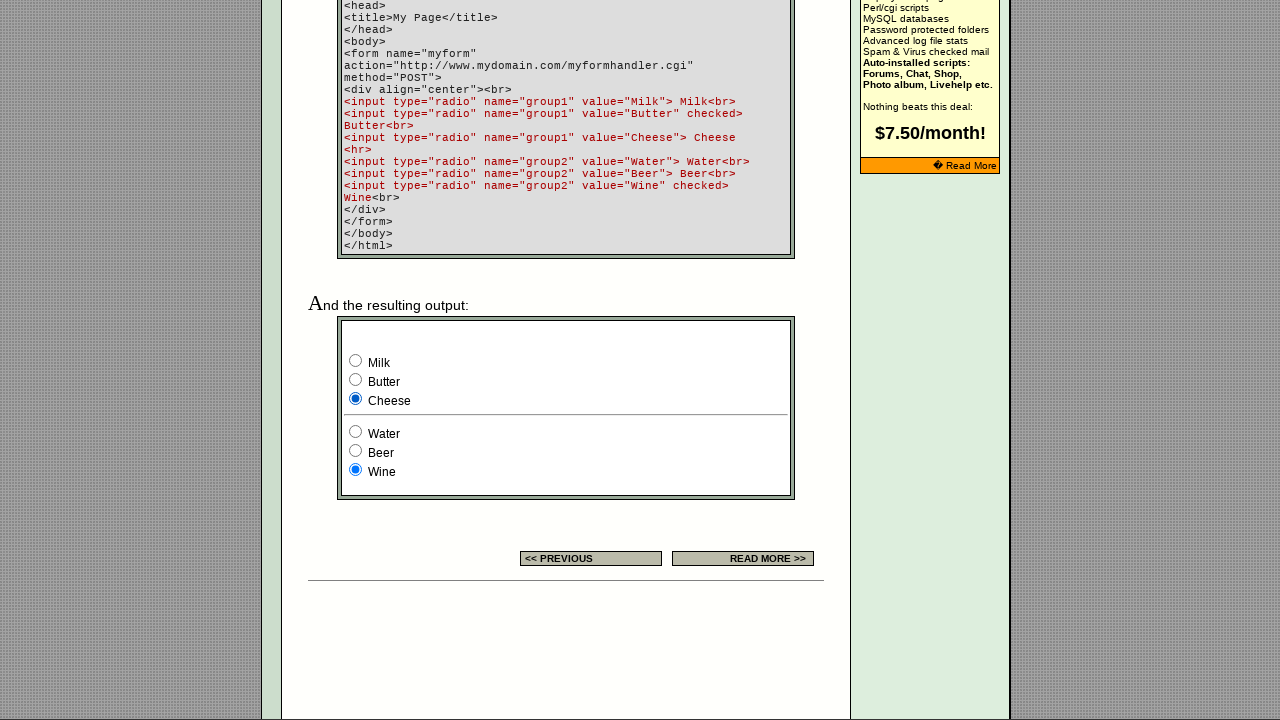